Tests the JPL Space image gallery by clicking the full image button to view the featured image in a lightbox/modal.

Starting URL: https://data-class-jpl-space.s3.amazonaws.com/JPL_Space/index.html

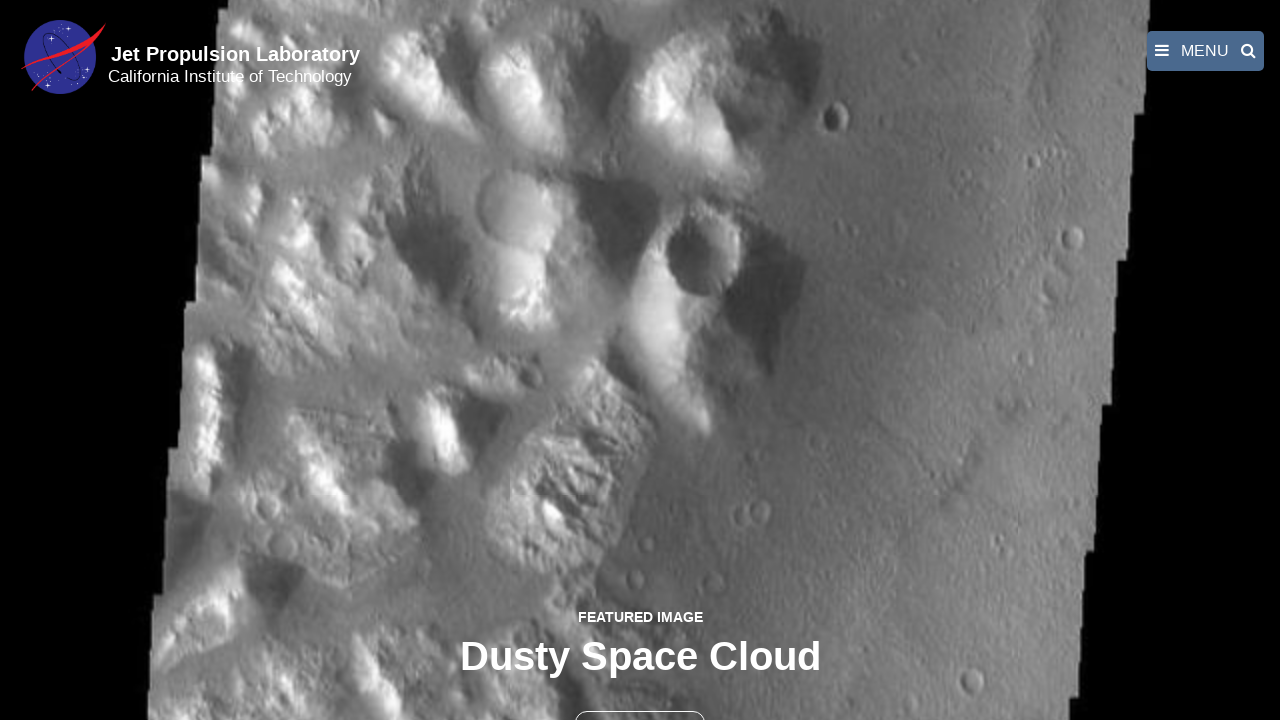

Navigated to JPL Space image gallery
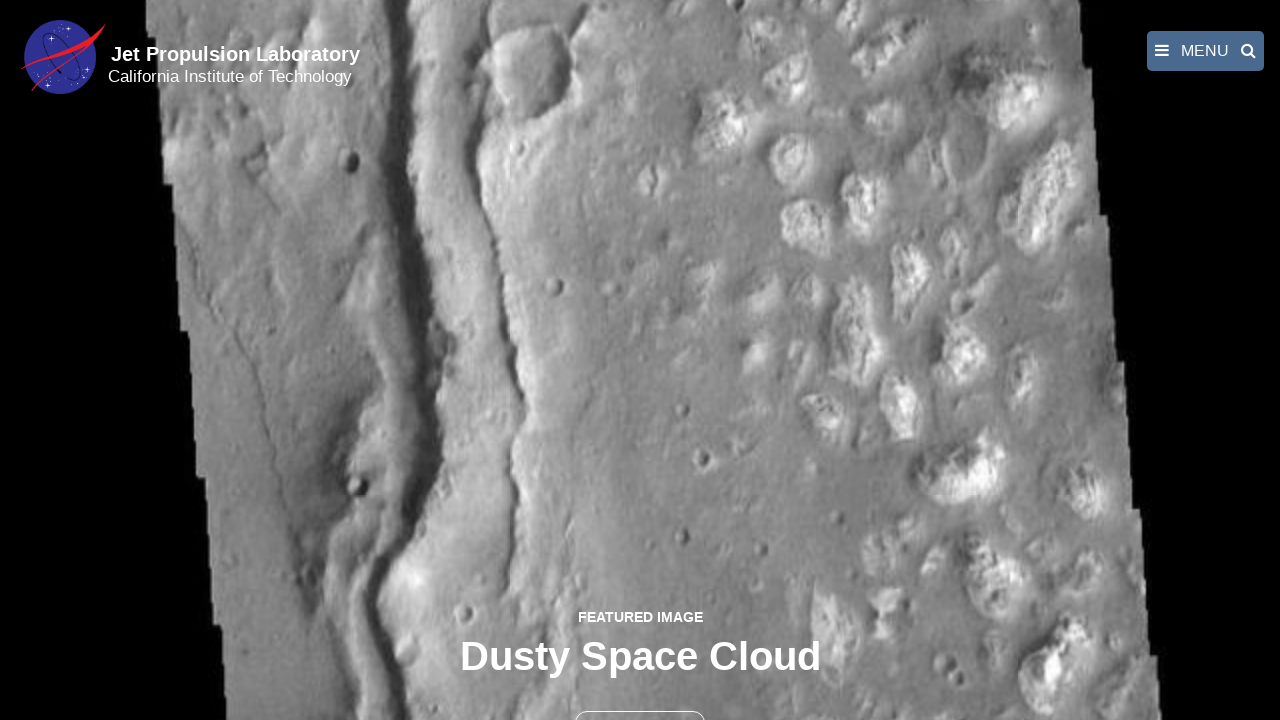

Clicked full image button to open featured image in lightbox at (640, 699) on button >> nth=1
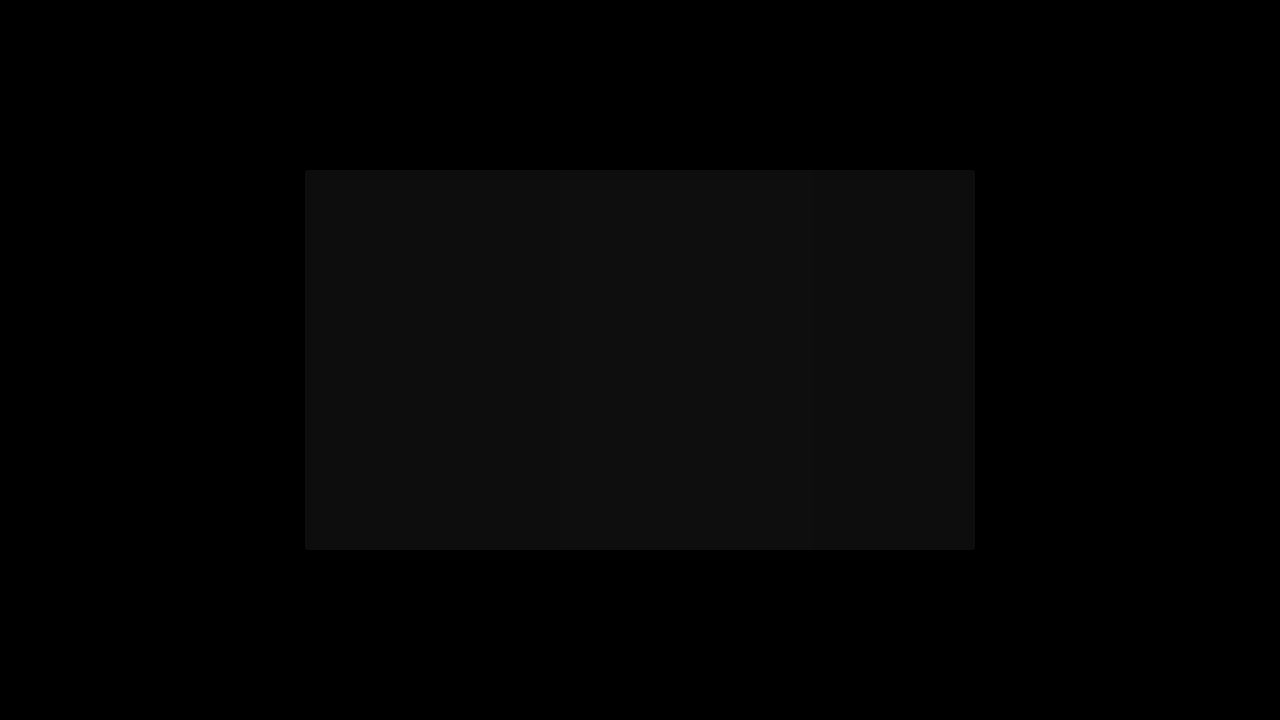

Lightbox modal with featured image loaded
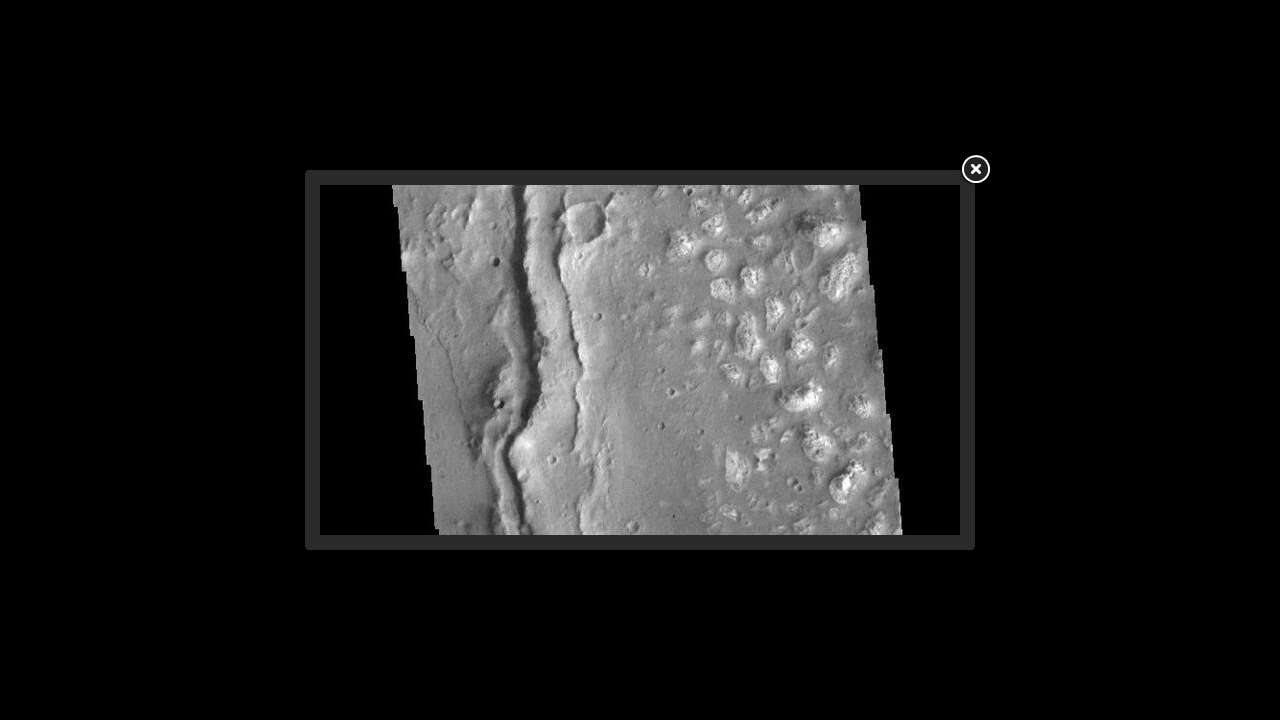

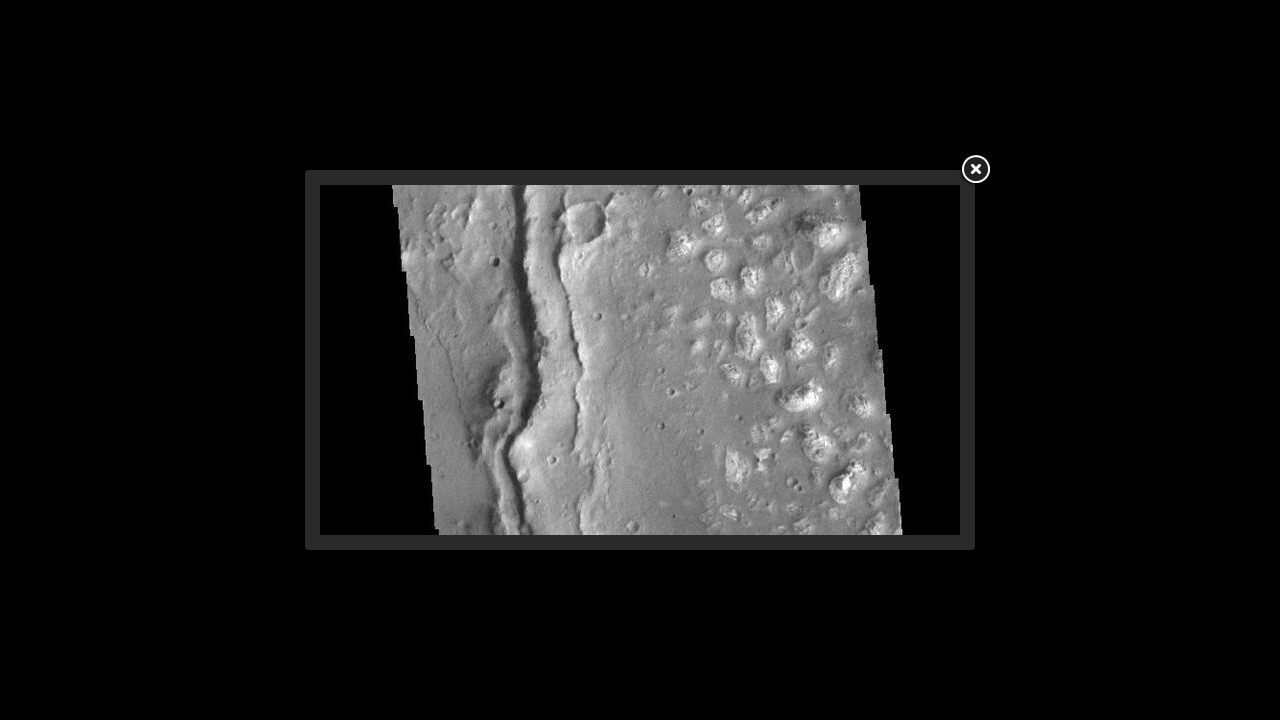